Tests infinite scroll functionality by scrolling down the page multiple times using JavaScript executor, then scrolling back up once.

Starting URL: https://practice.cydeo.com/infinite_scroll

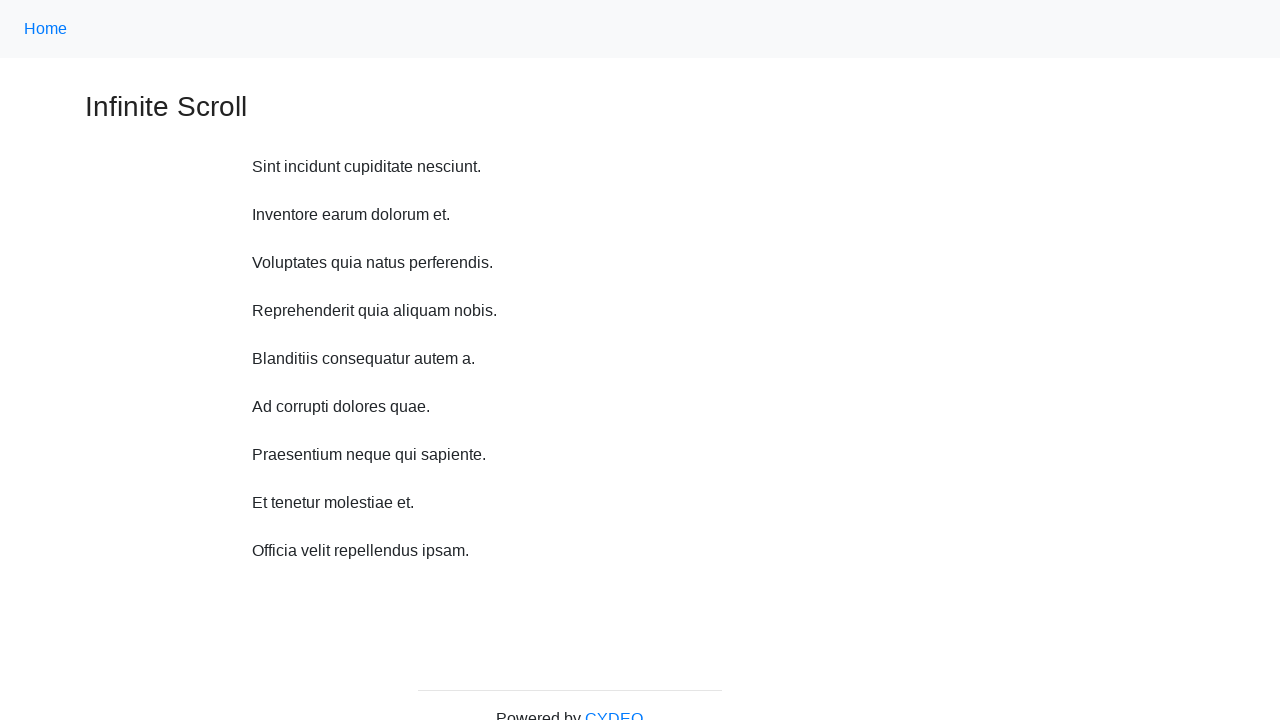

Waited 1 second before scrolling
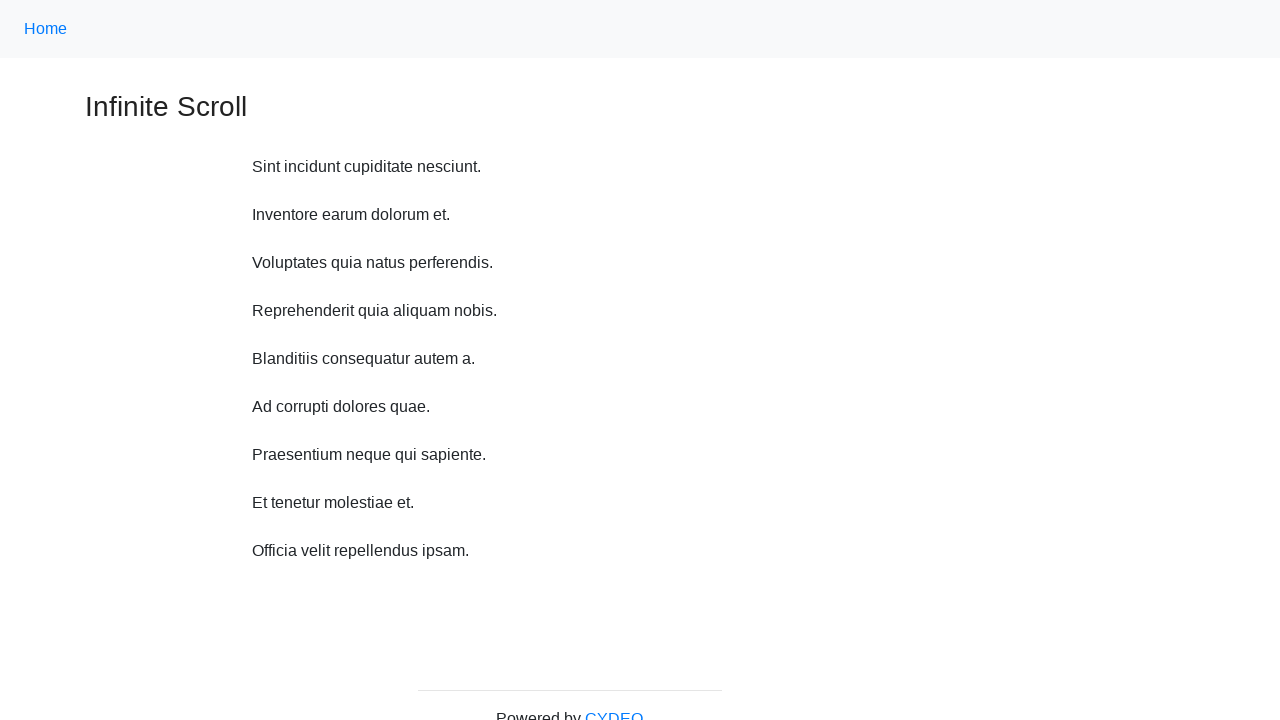

Scrolled down 750 pixels (iteration 1/10)
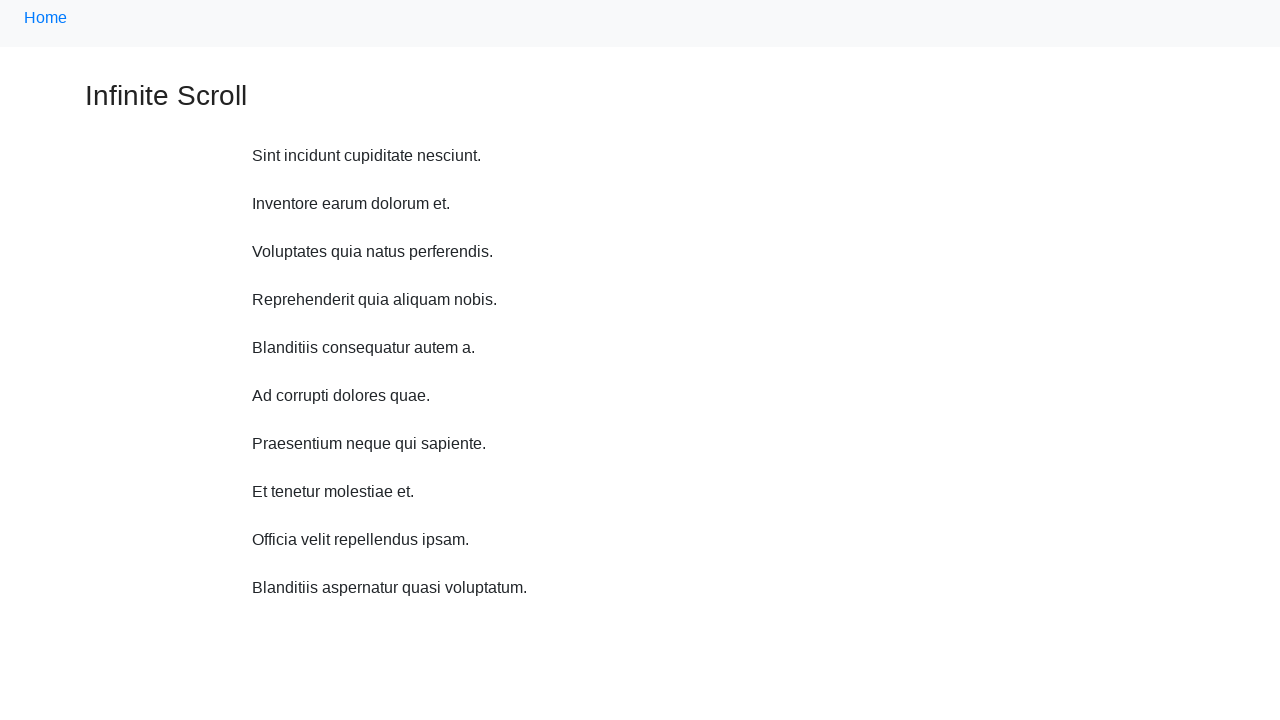

Waited 1 second before scrolling
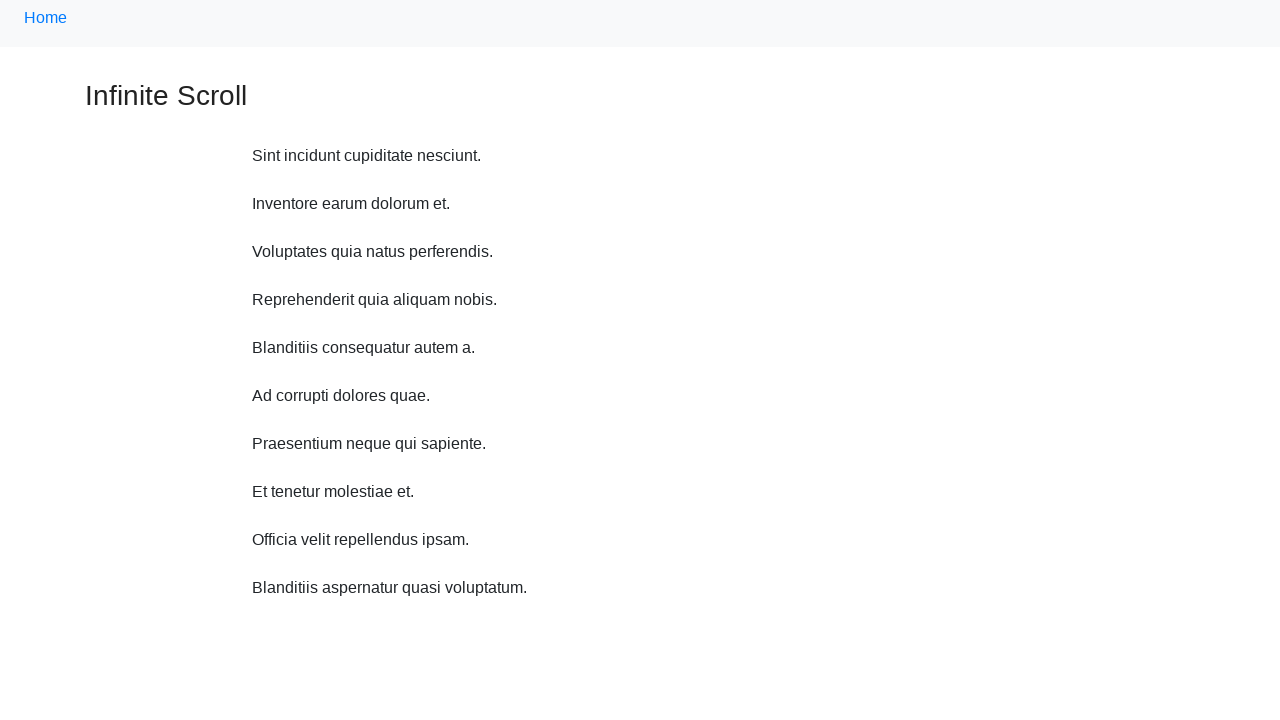

Scrolled down 750 pixels (iteration 2/10)
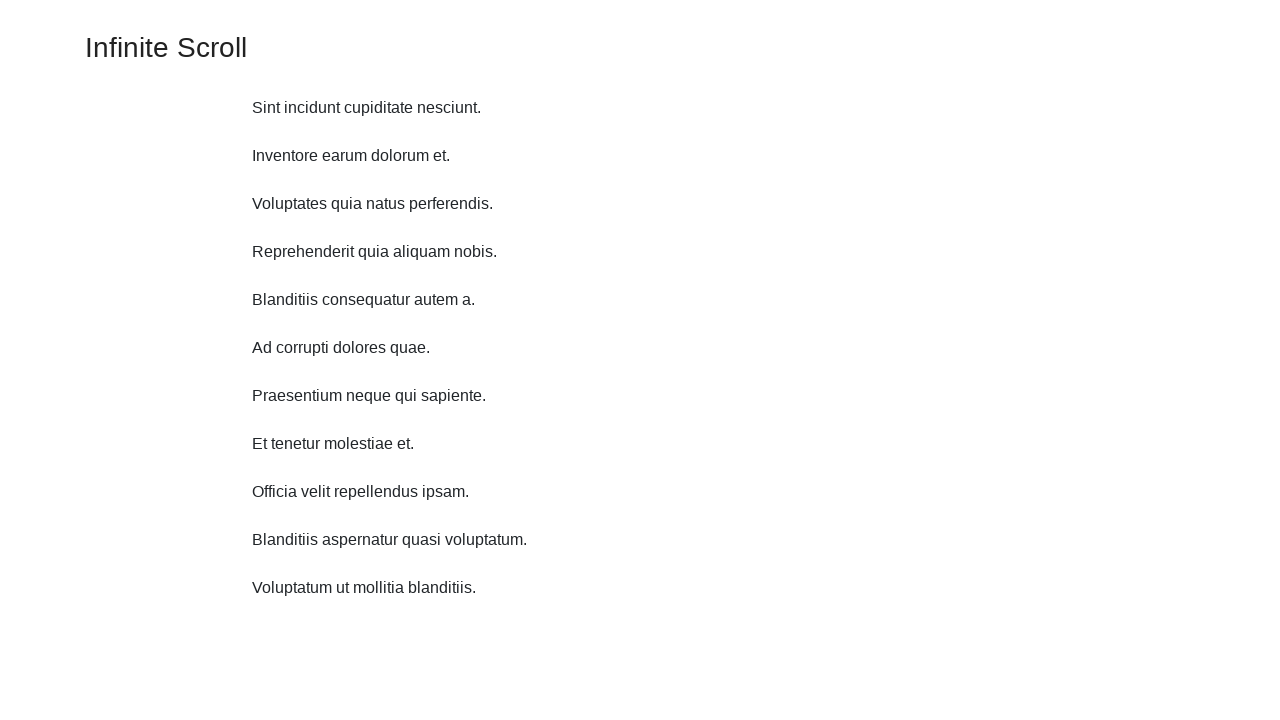

Waited 1 second before scrolling
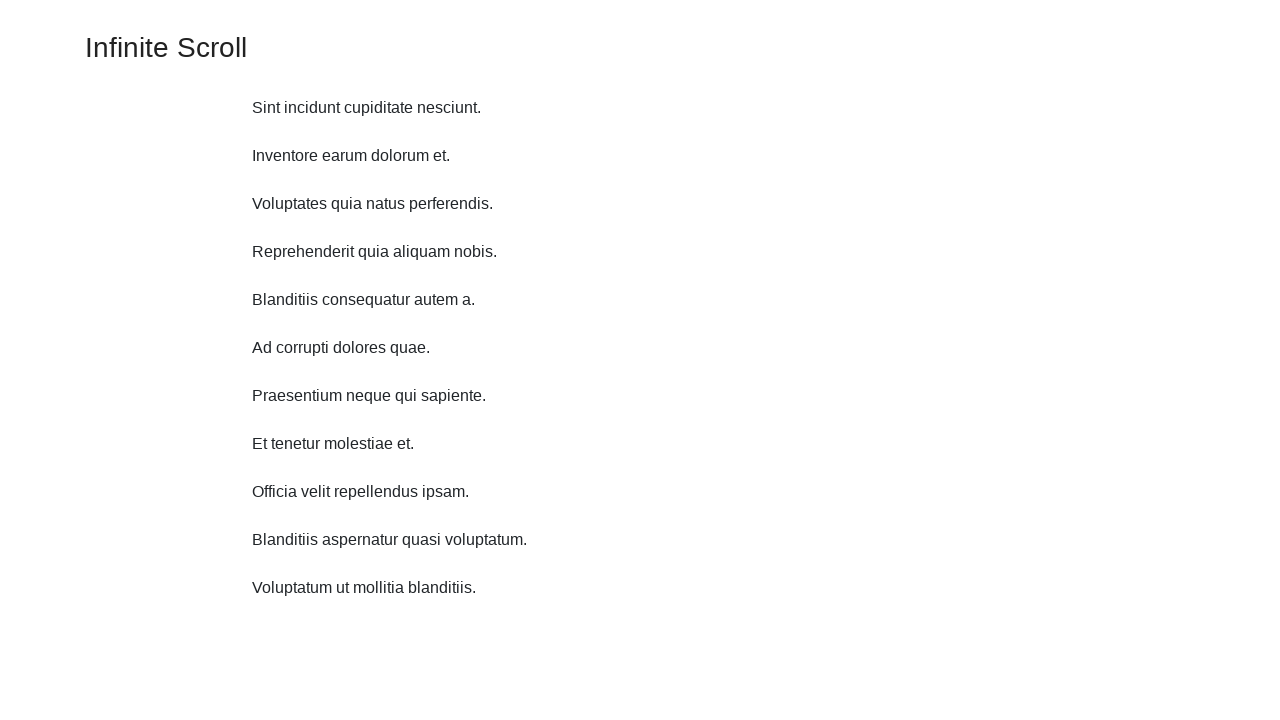

Scrolled down 750 pixels (iteration 3/10)
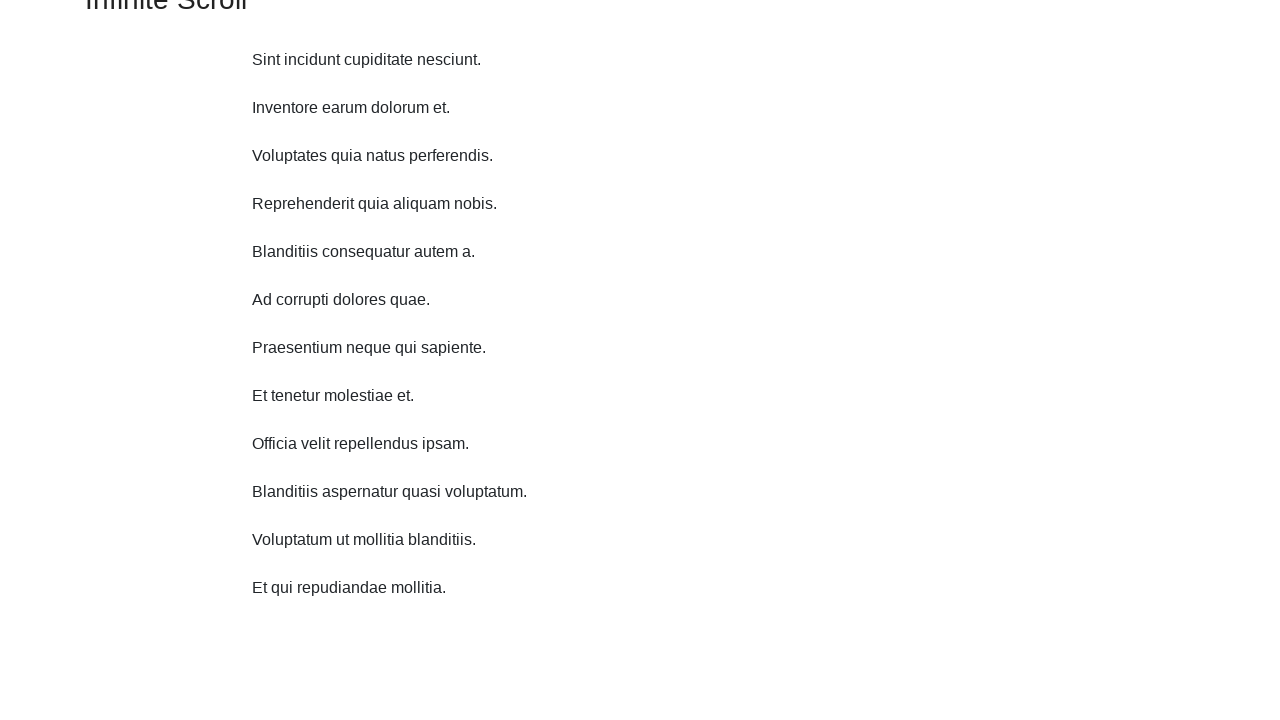

Waited 1 second before scrolling
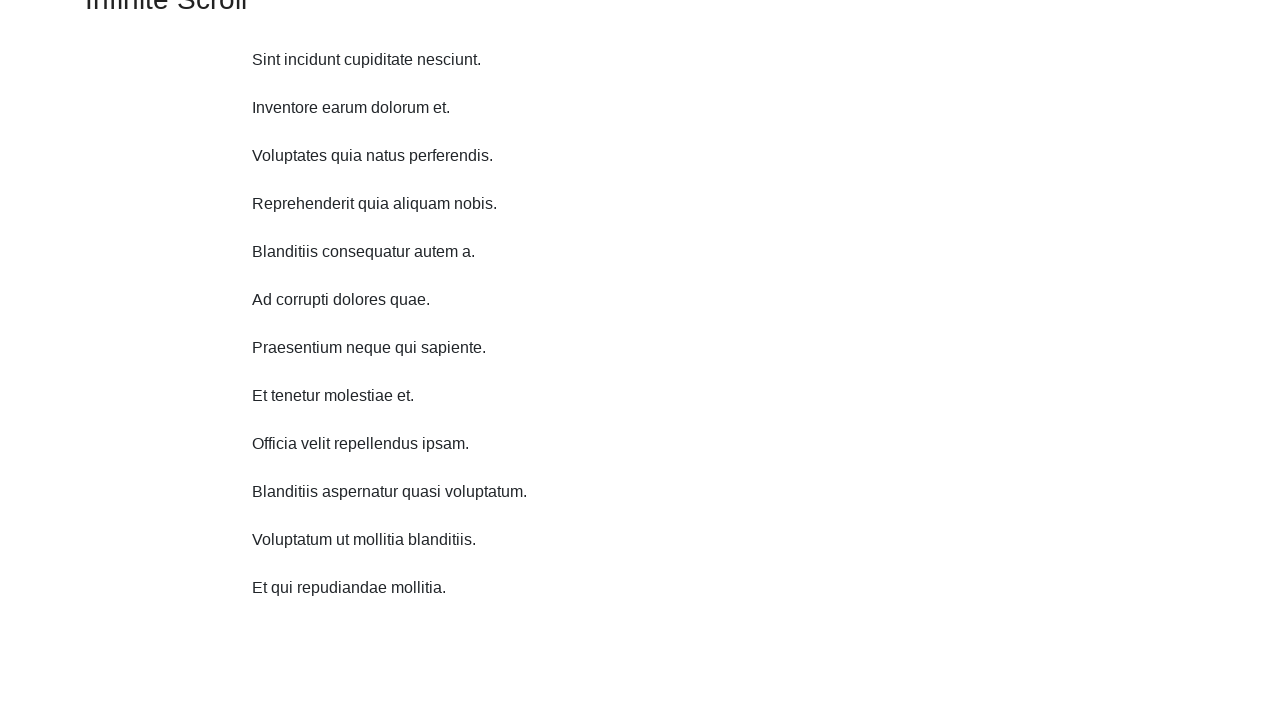

Scrolled down 750 pixels (iteration 4/10)
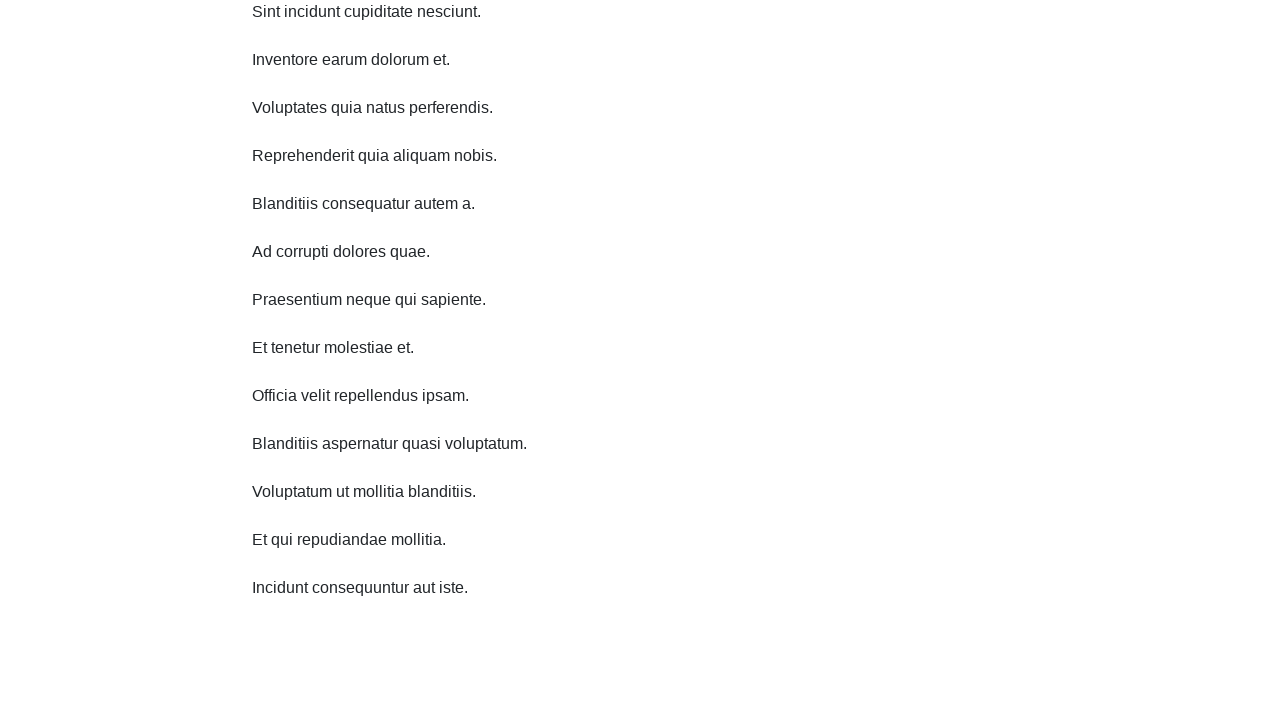

Waited 1 second before scrolling
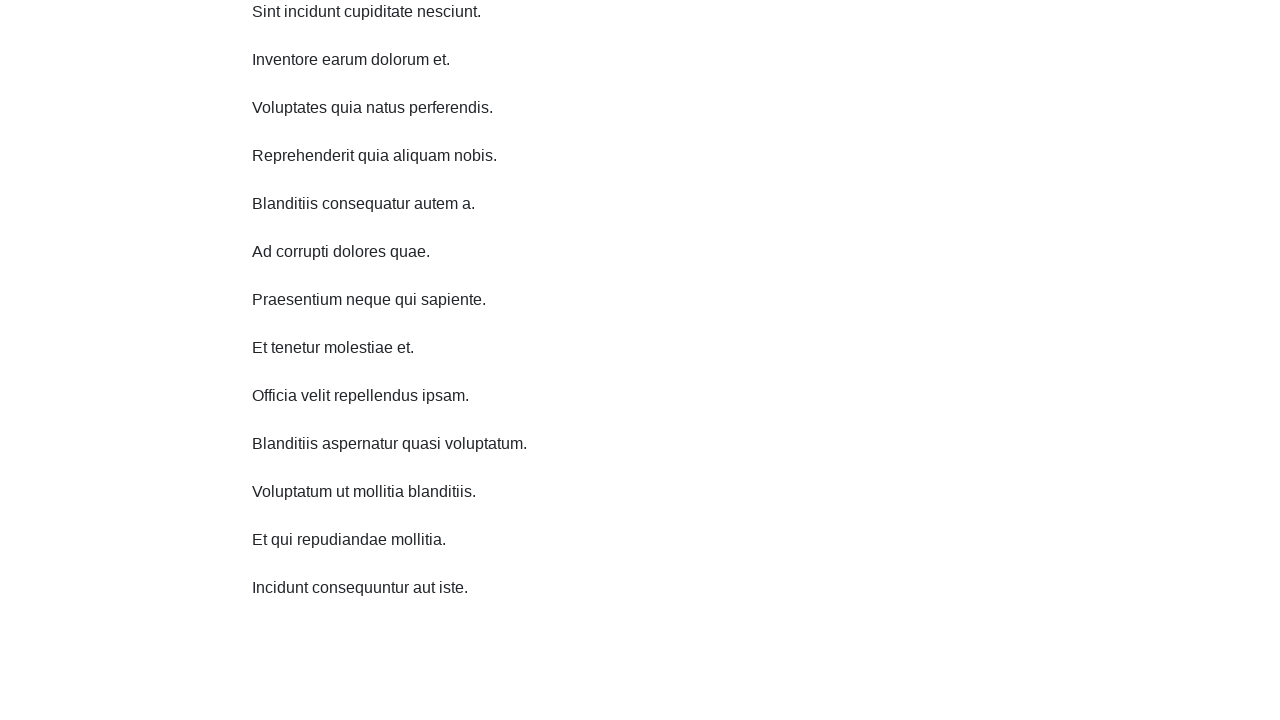

Scrolled down 750 pixels (iteration 5/10)
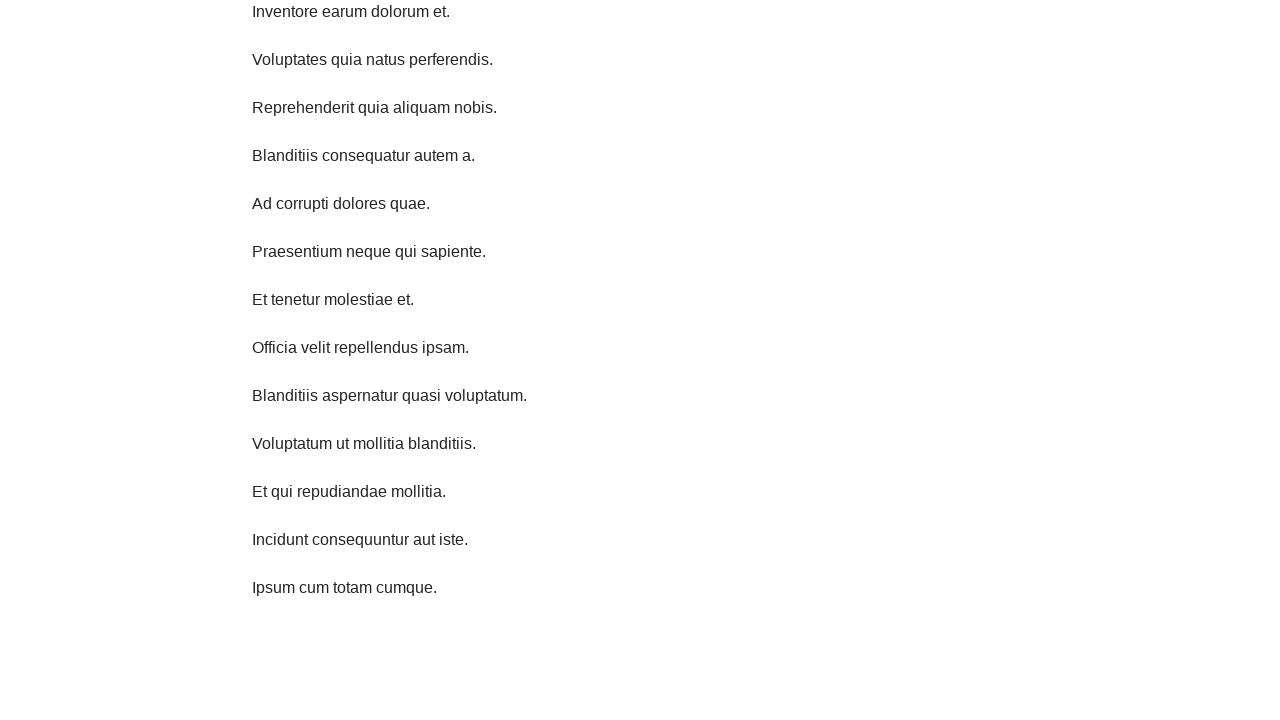

Waited 1 second before scrolling
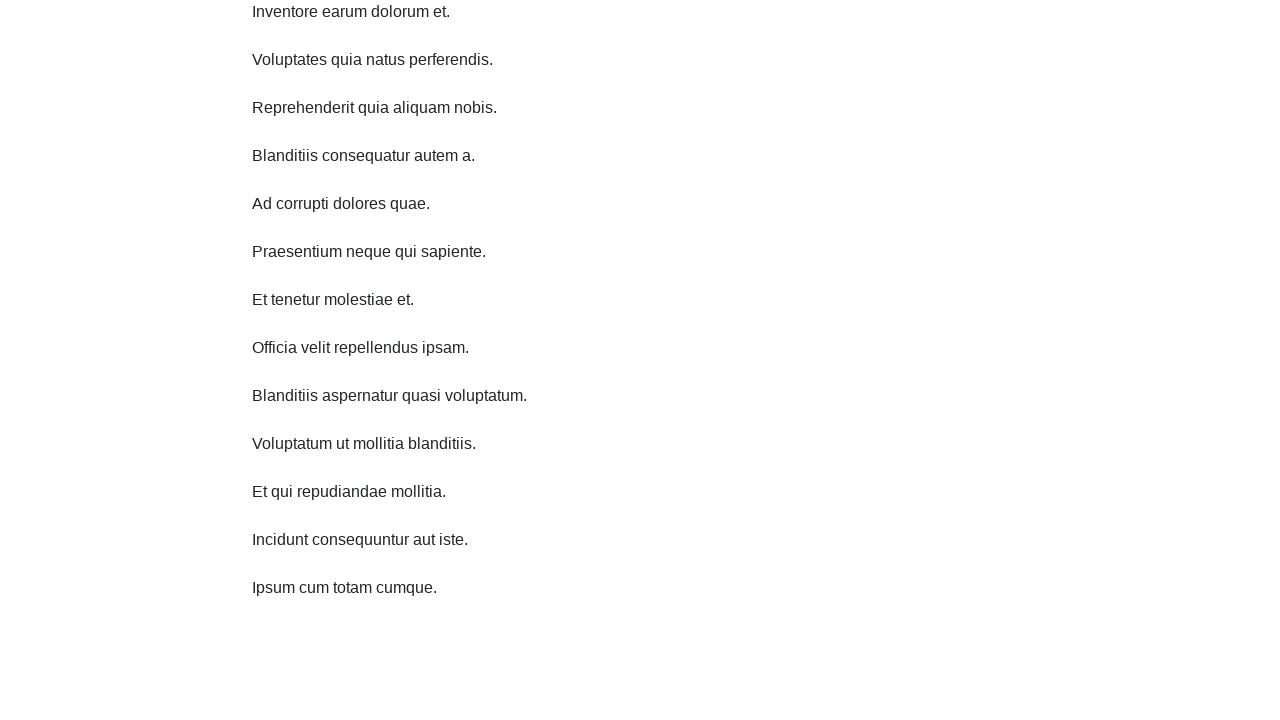

Scrolled down 750 pixels (iteration 6/10)
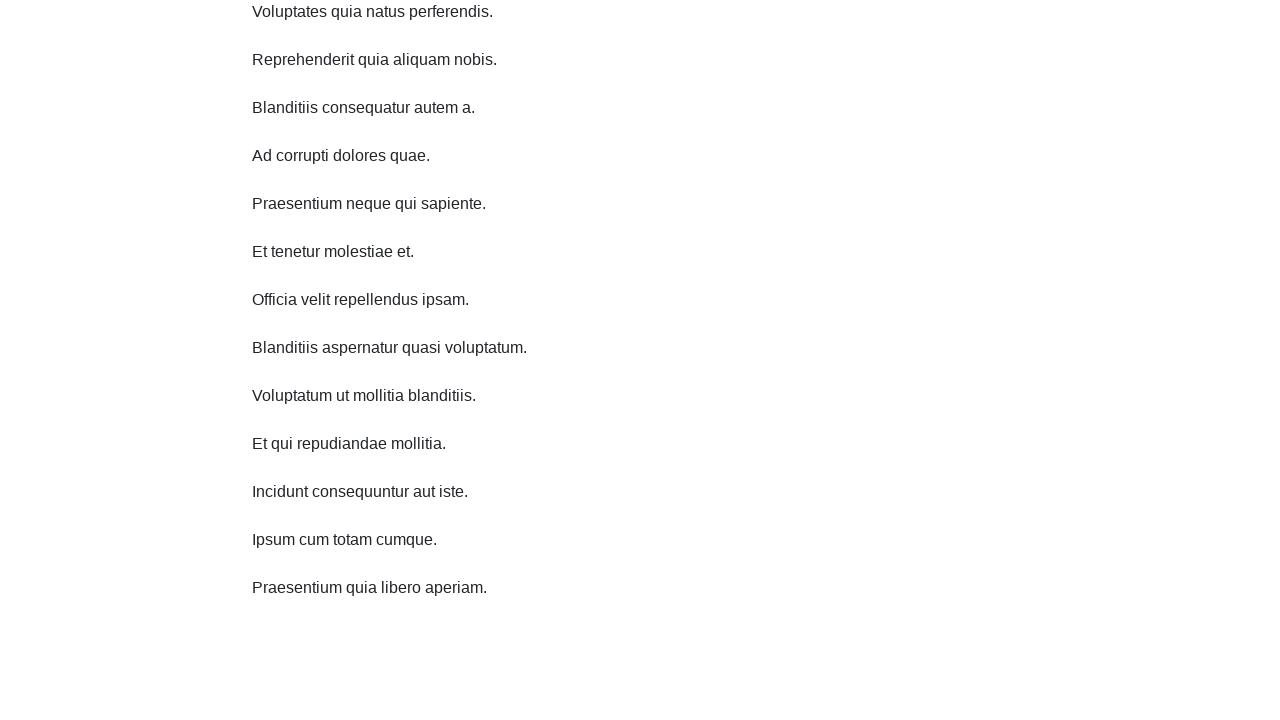

Waited 1 second before scrolling
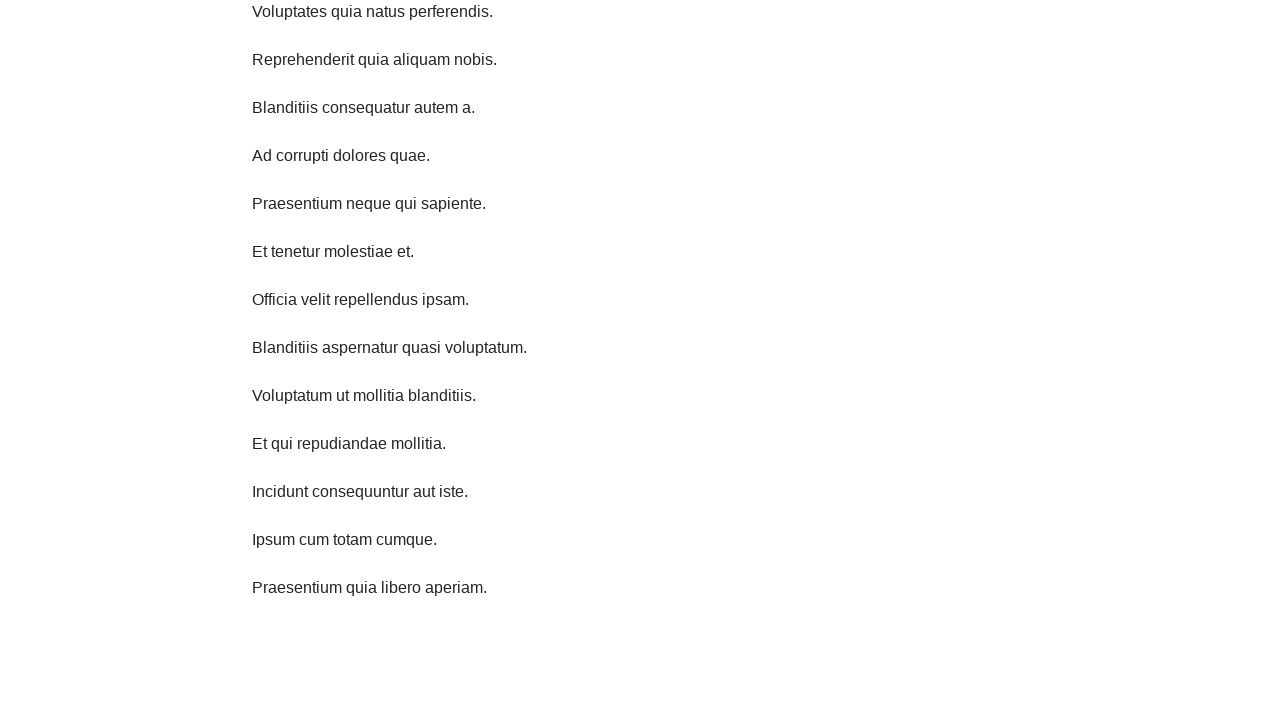

Scrolled down 750 pixels (iteration 7/10)
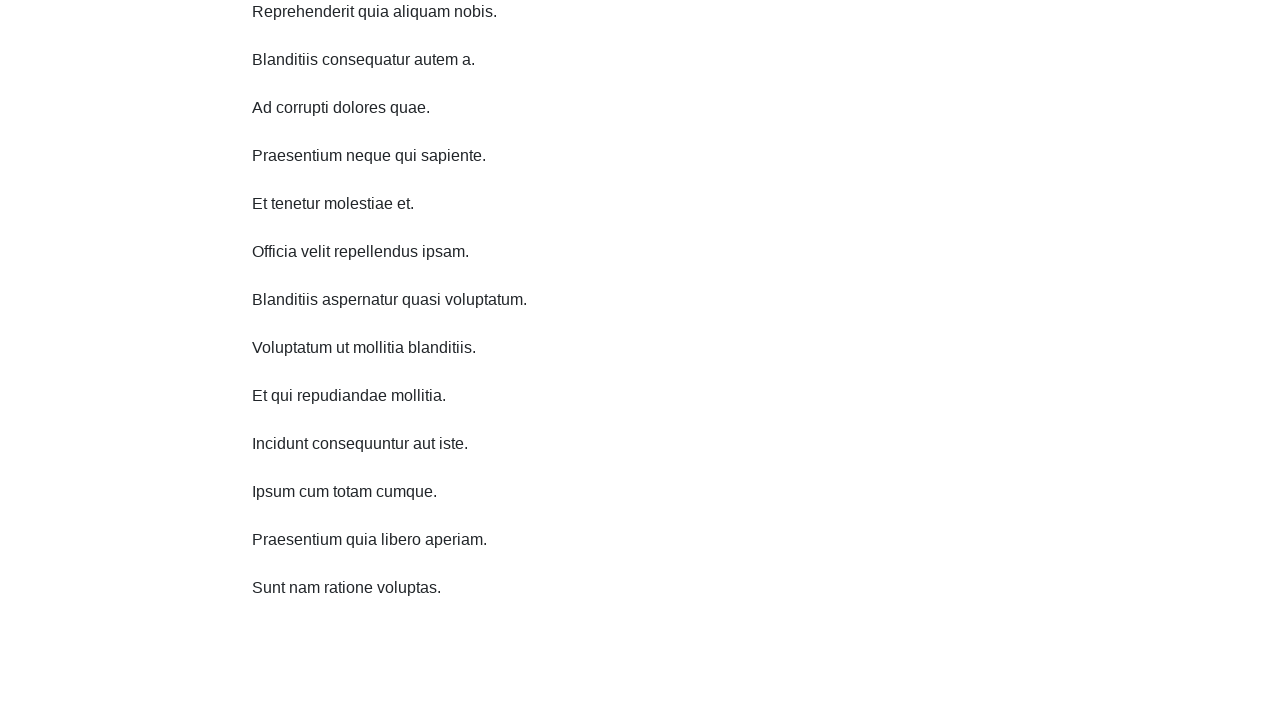

Waited 1 second before scrolling
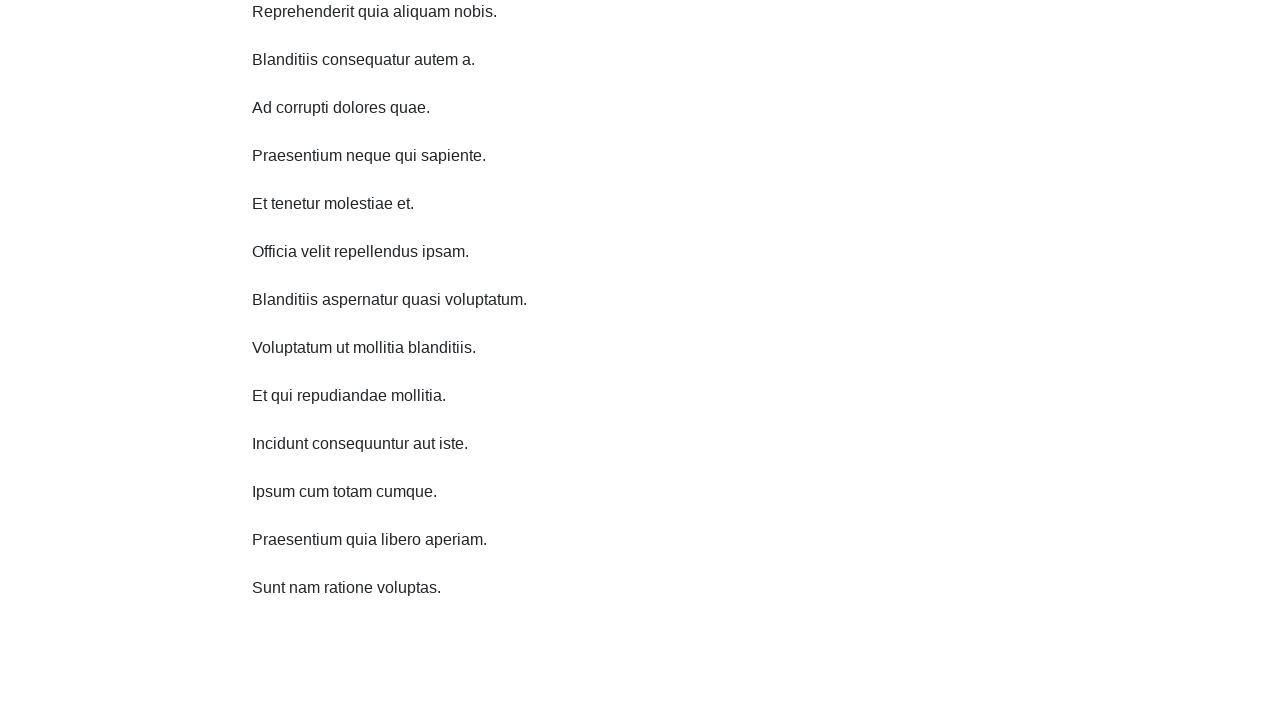

Scrolled down 750 pixels (iteration 8/10)
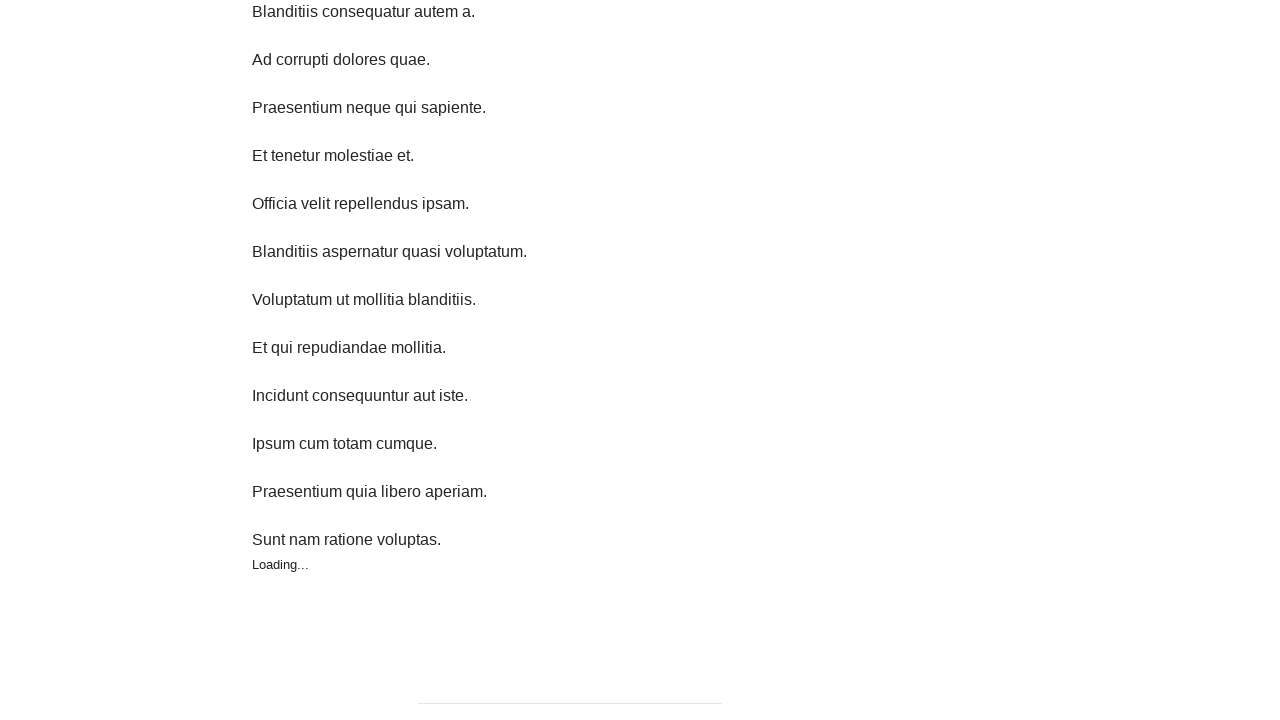

Waited 1 second before scrolling
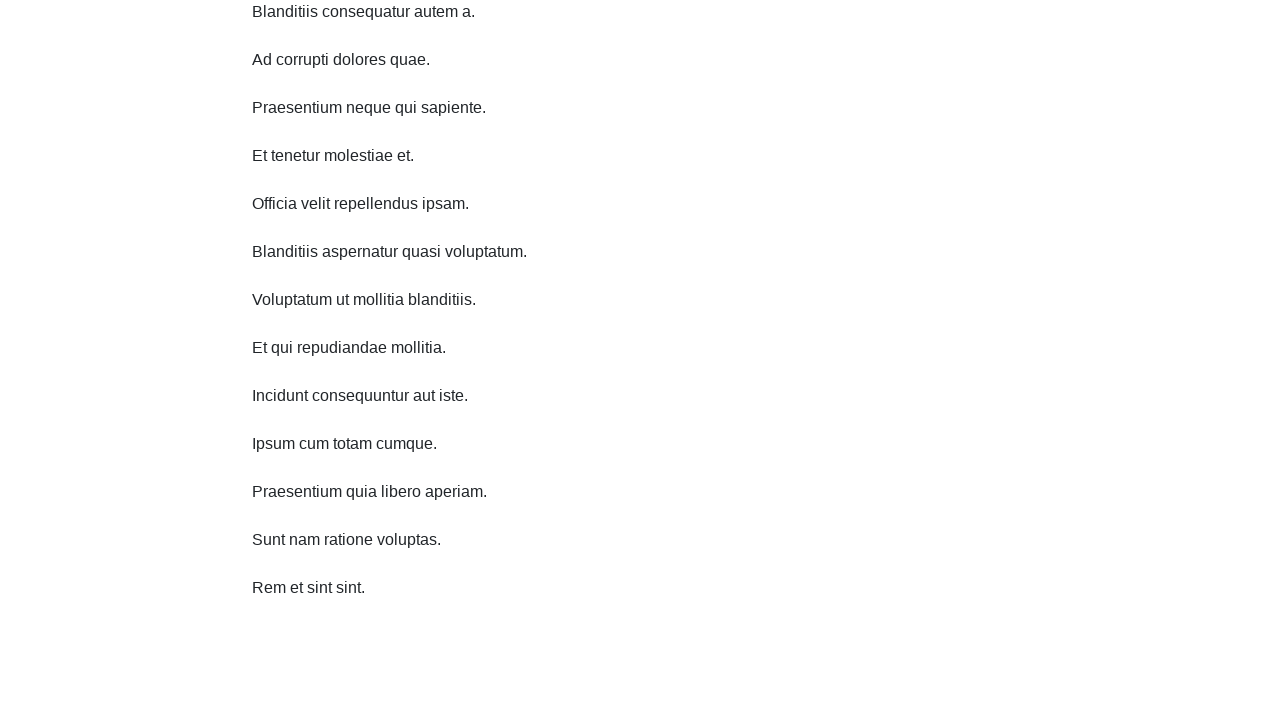

Scrolled down 750 pixels (iteration 9/10)
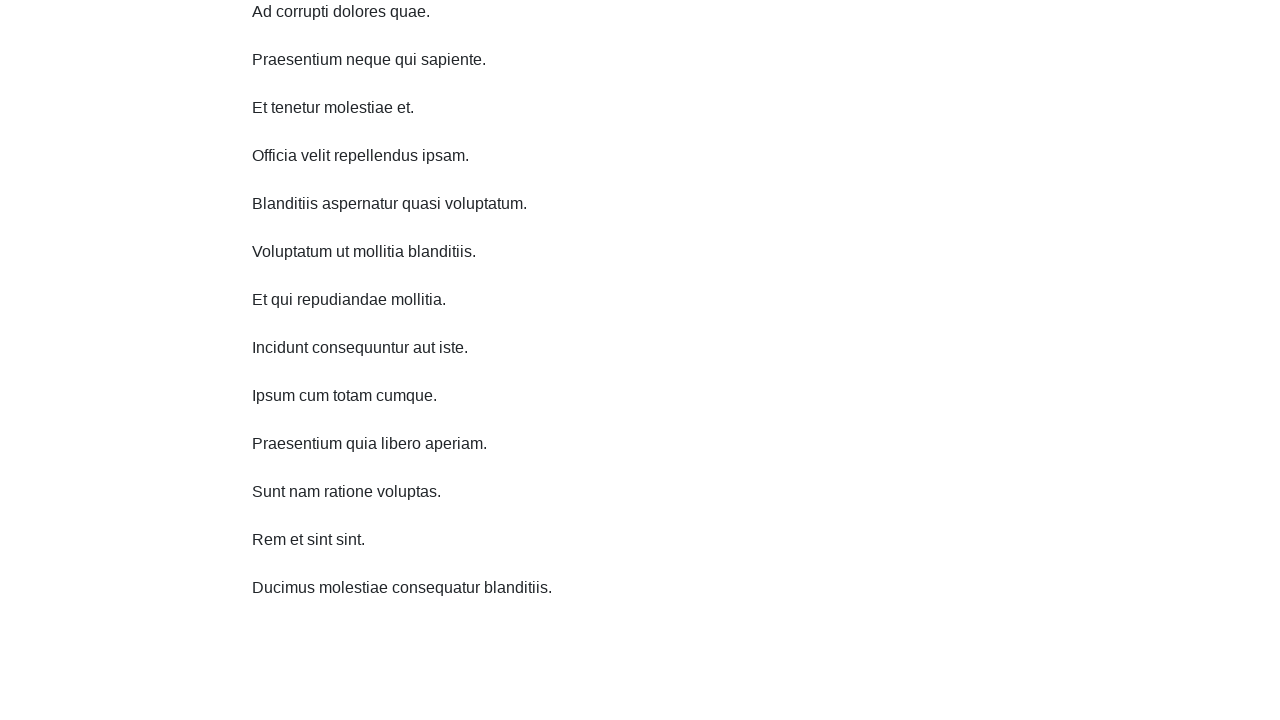

Waited 1 second before scrolling
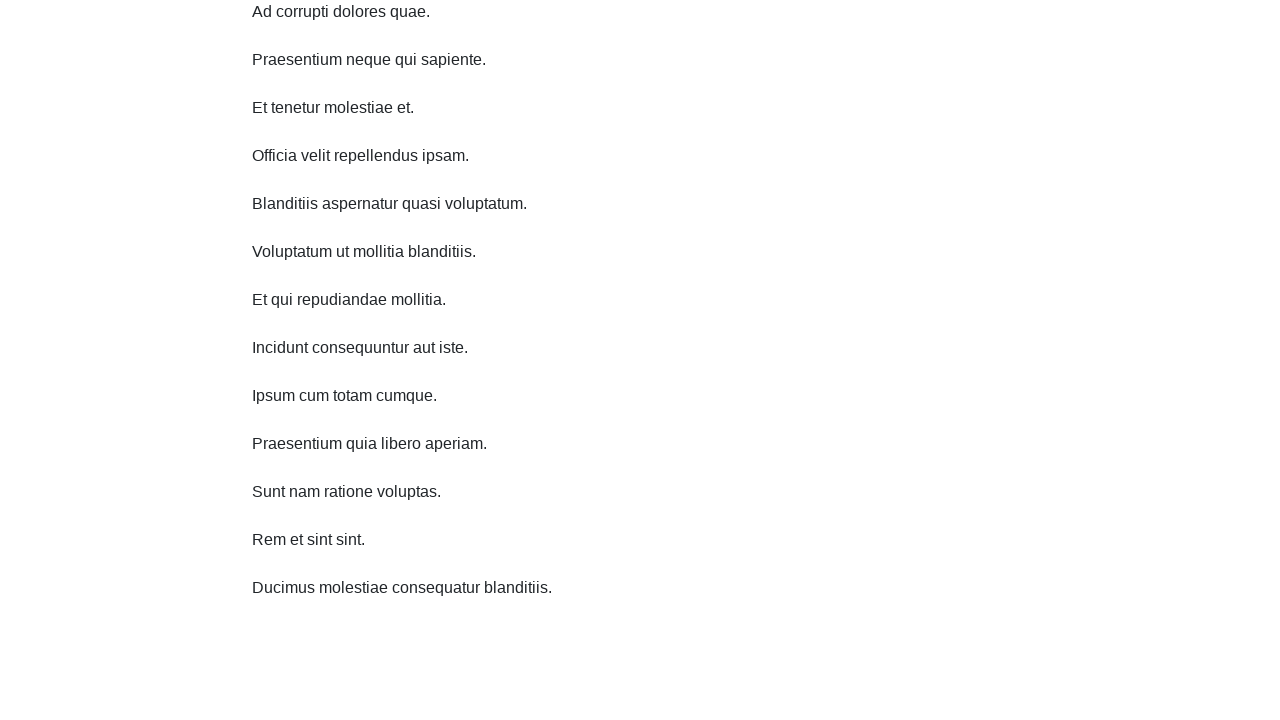

Scrolled down 750 pixels (iteration 10/10)
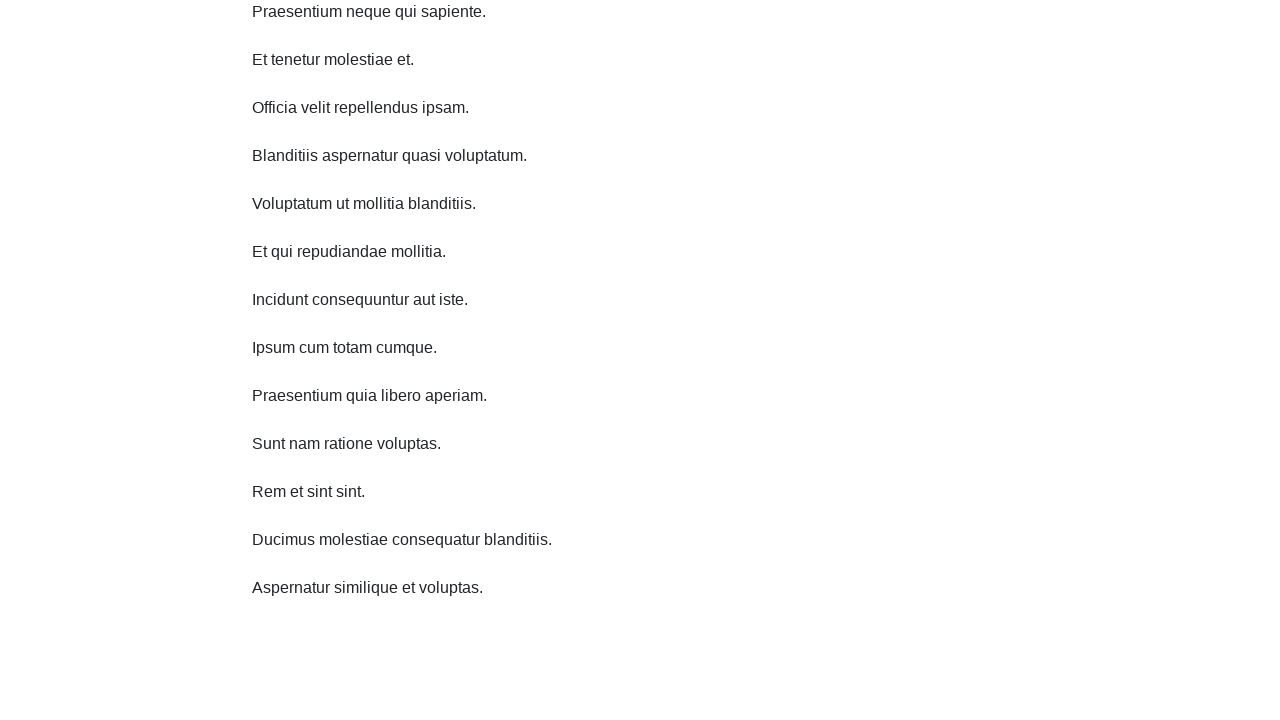

Waited 1 second before scrolling back up
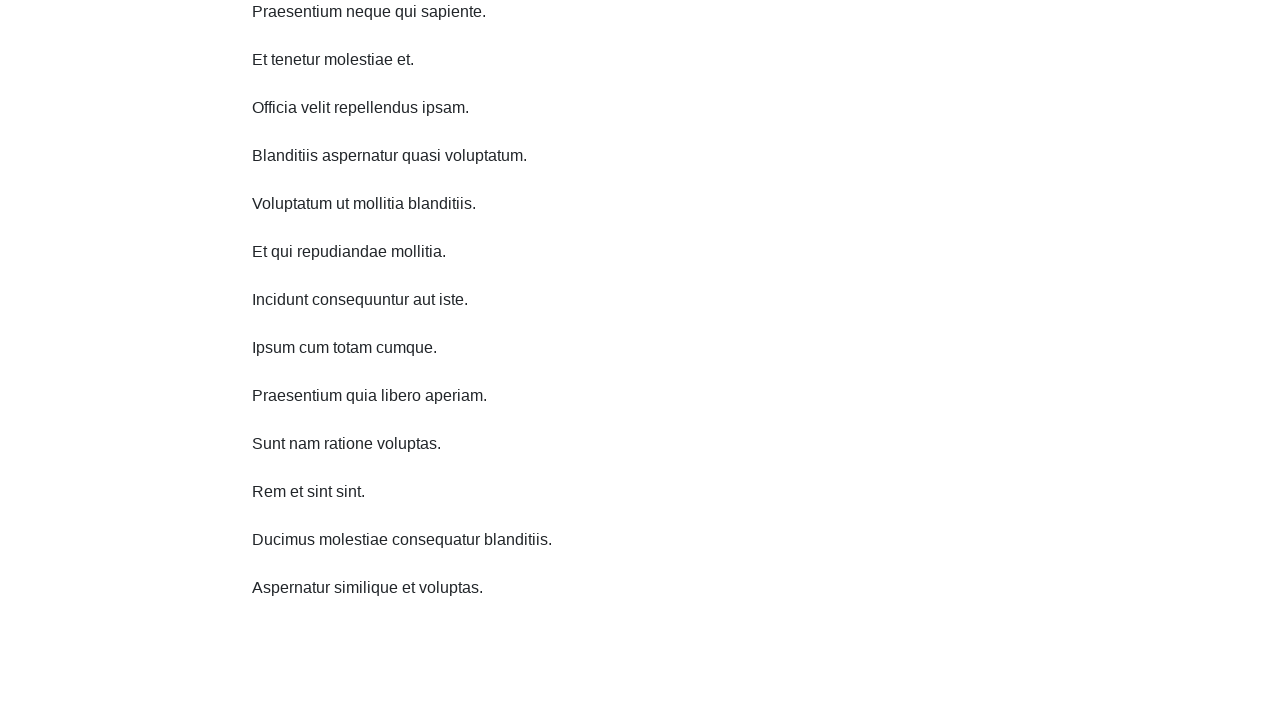

Scrolled back up 750 pixels
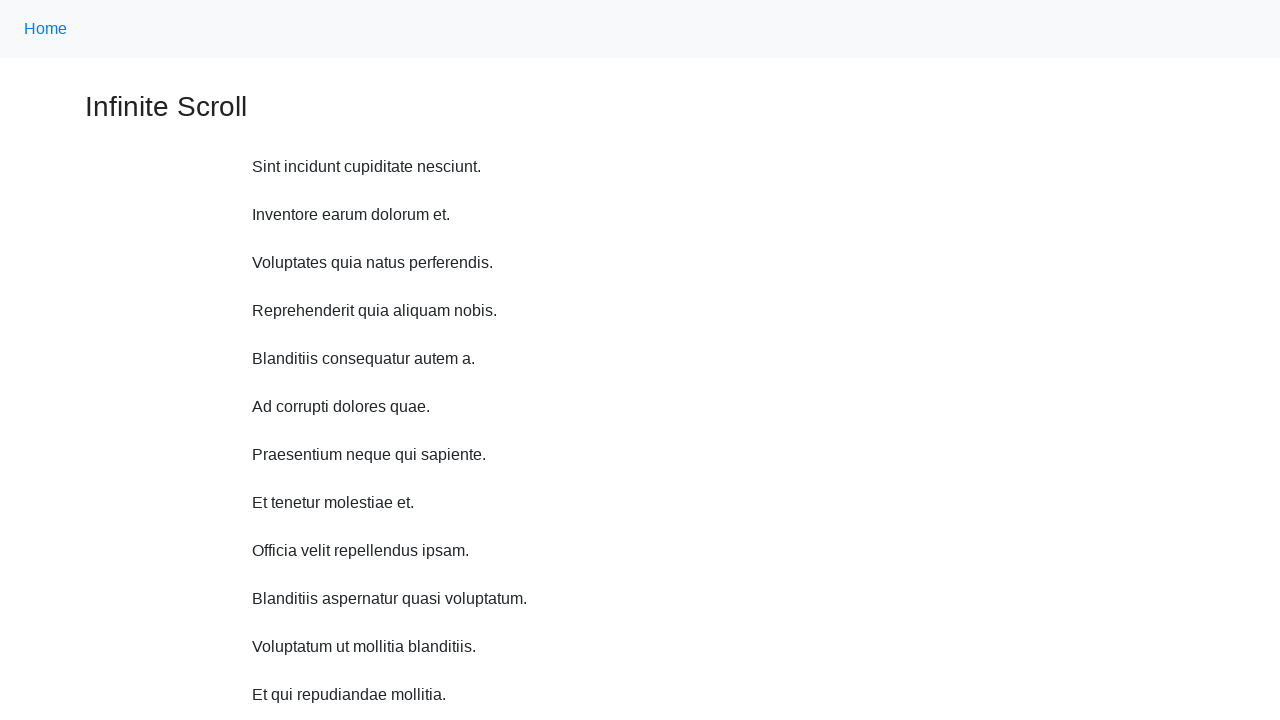

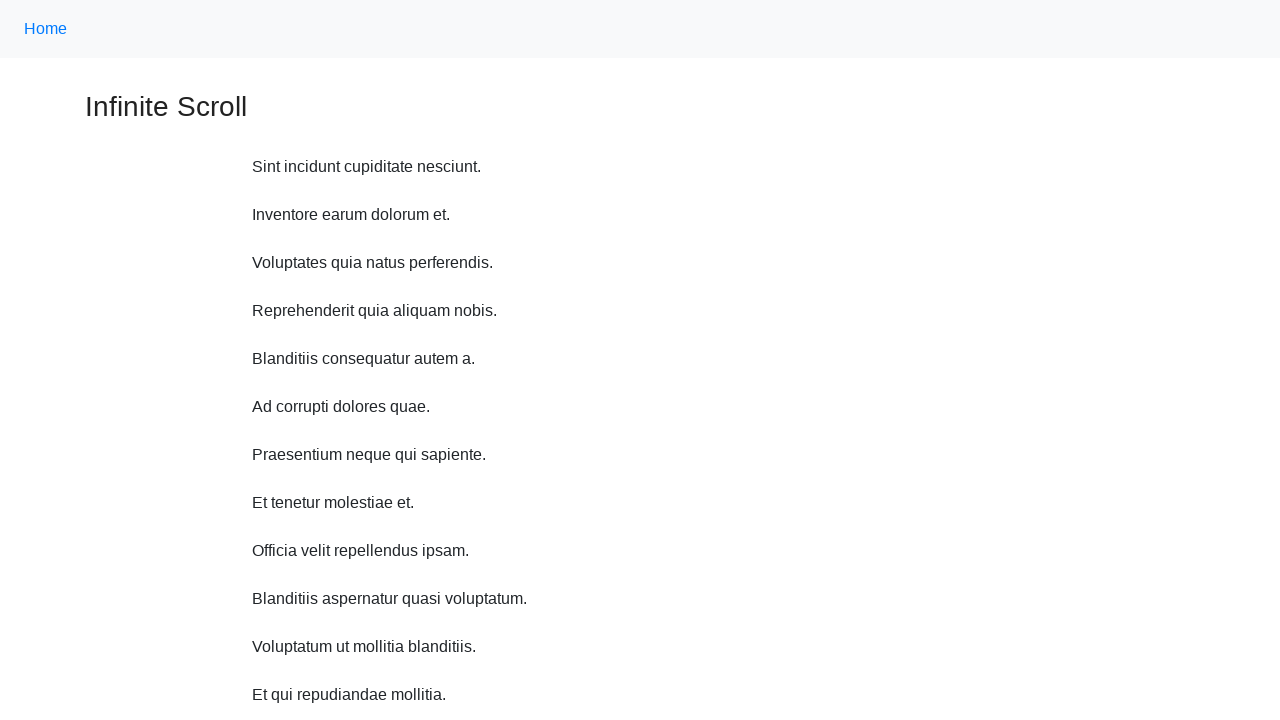